Tests window handling functionality by clicking a link to open a new window and switching between windows to verify content

Starting URL: https://the-internet.herokuapp.com/windows

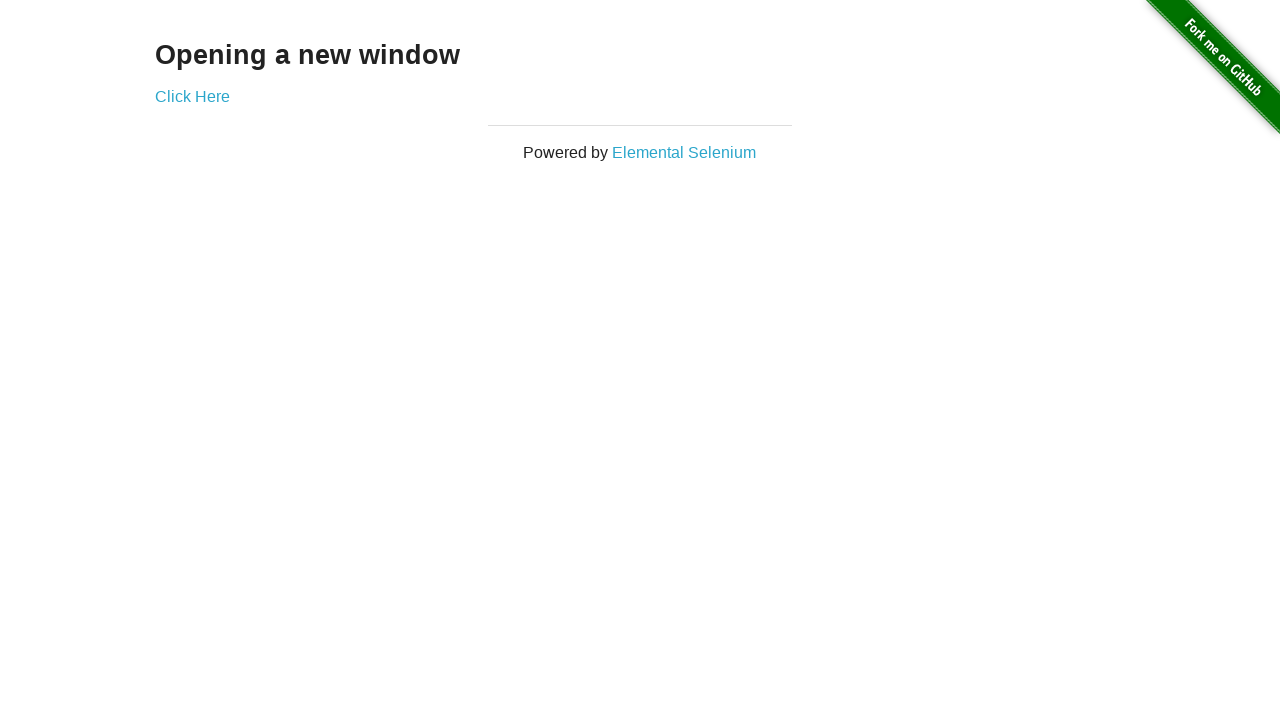

Clicked 'Click Here' link to open a new window at (192, 96) on text='Click Here'
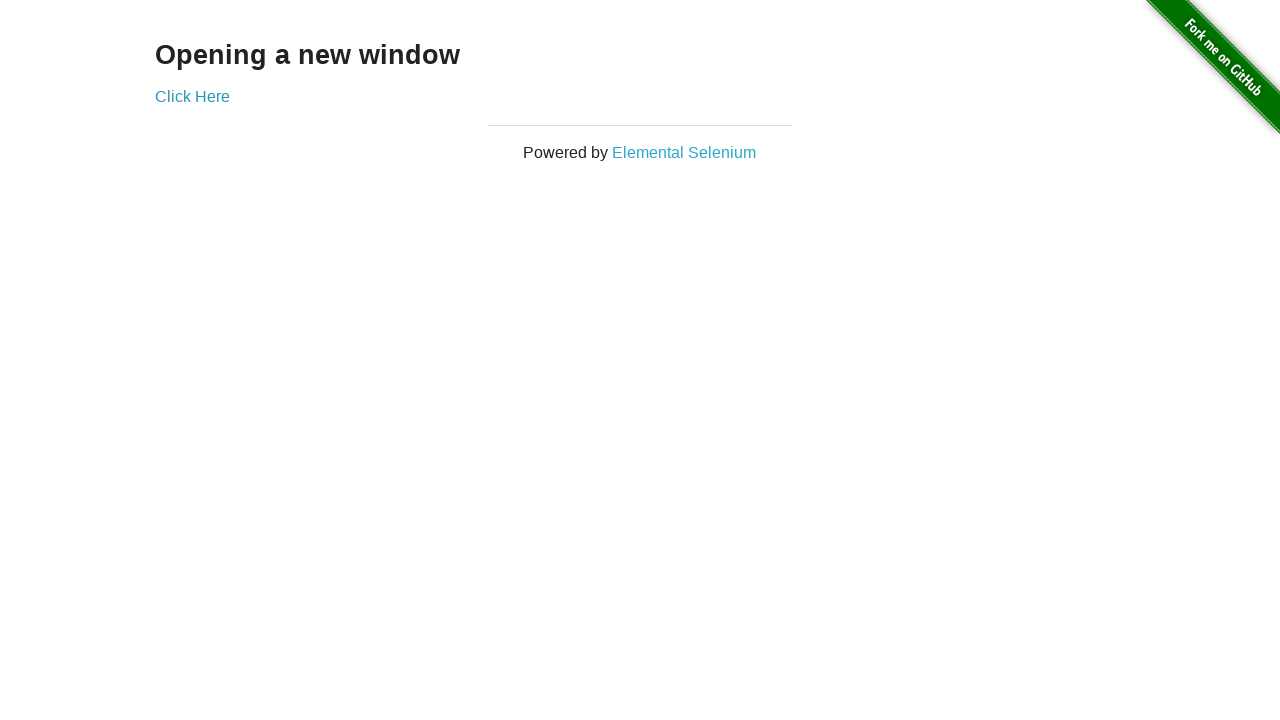

Waited 1000ms for new window to open
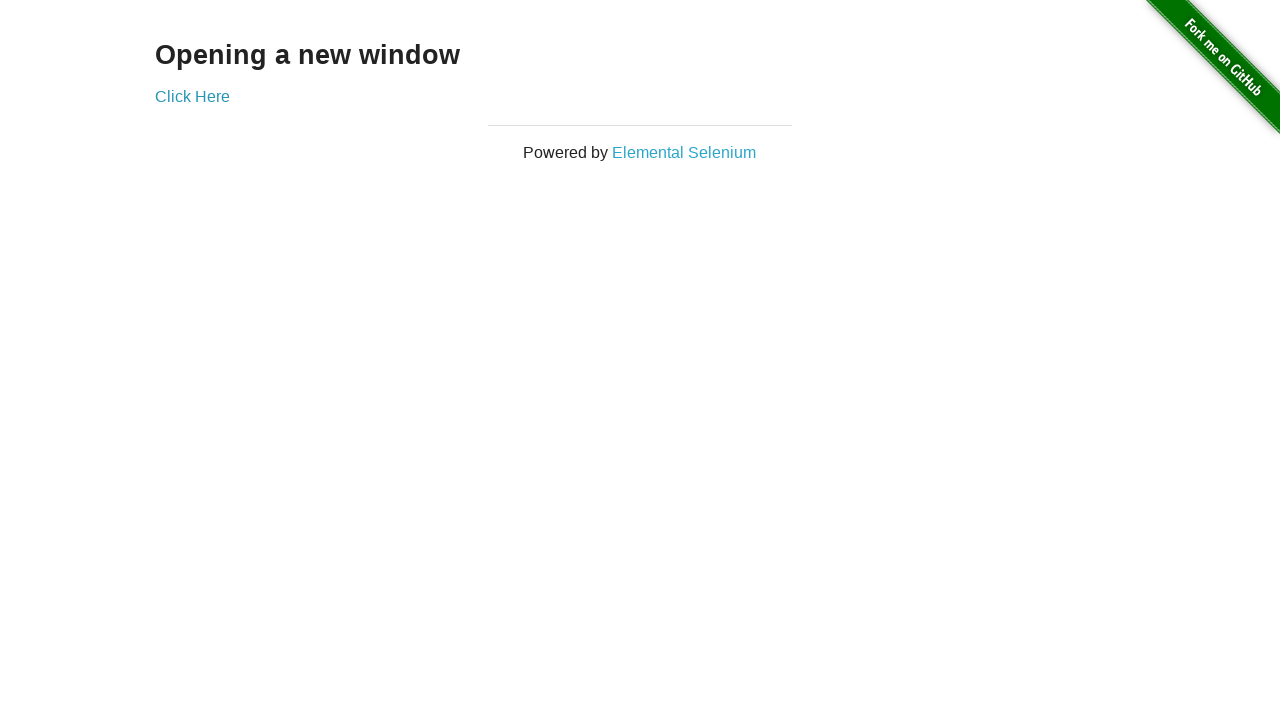

Retrieved all open pages/tabs from context
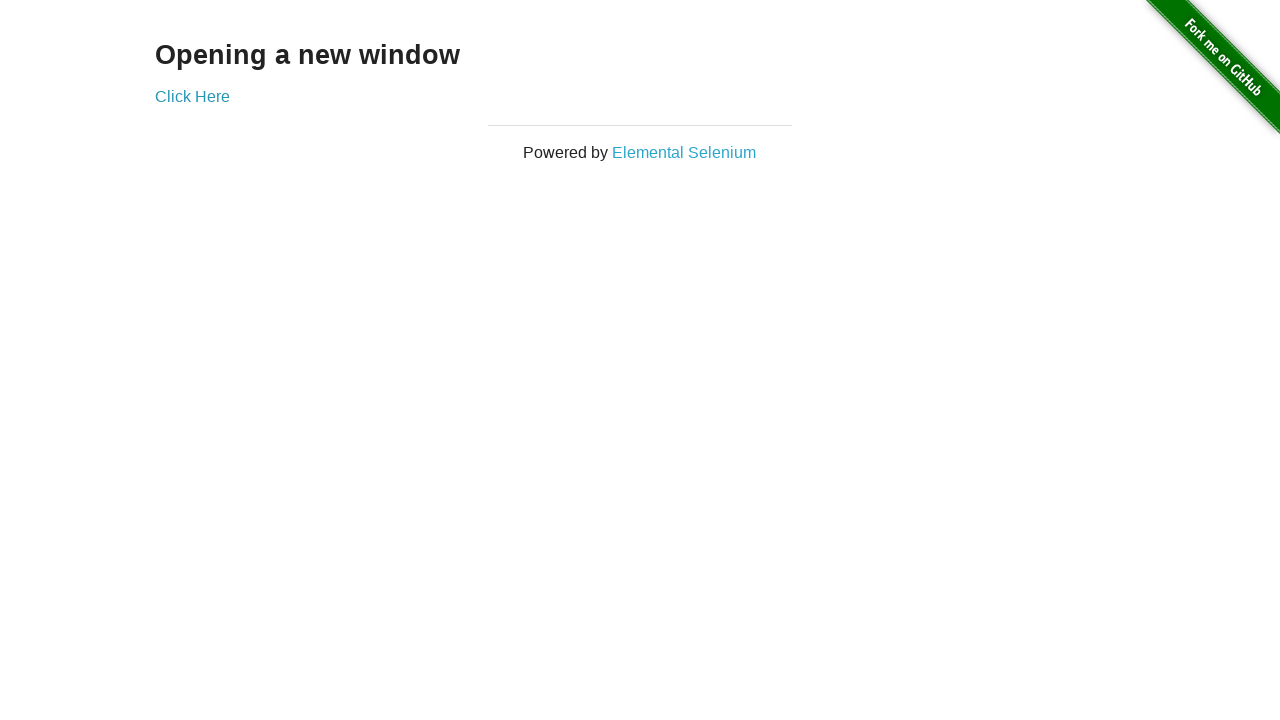

Found 'New Window' text in new tab - assertion passed
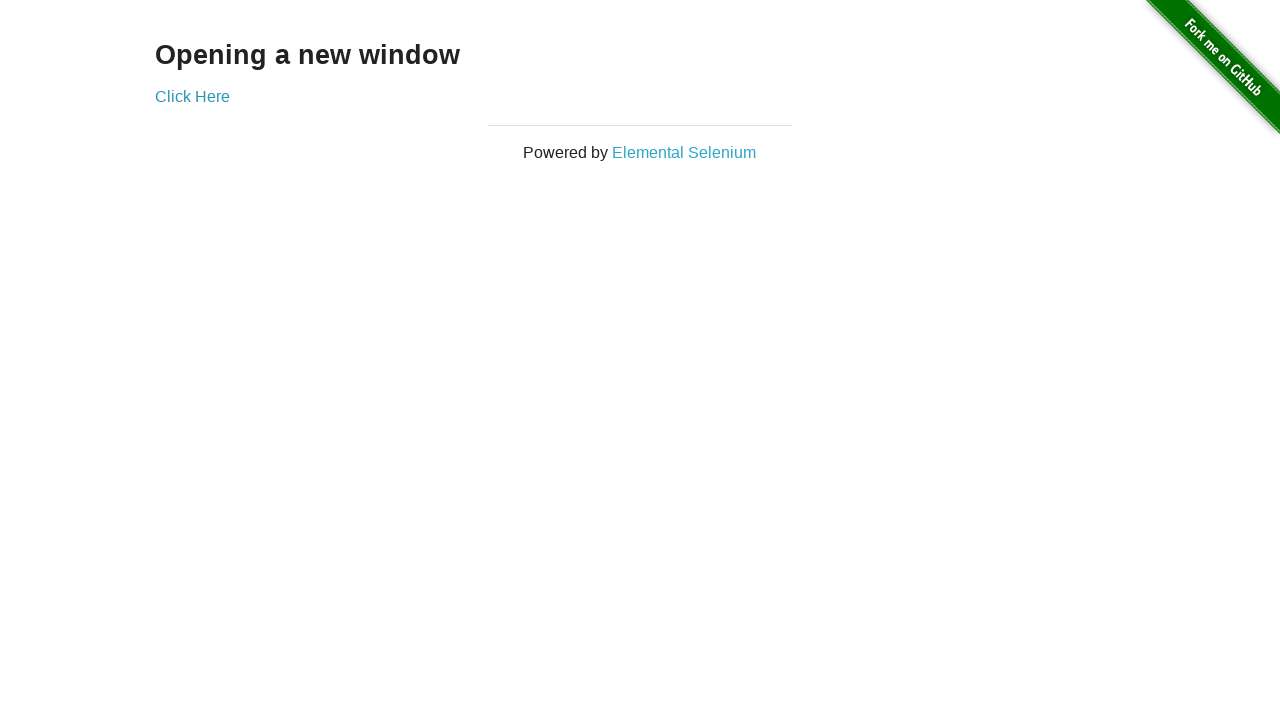

Switched back to original page (first tab)
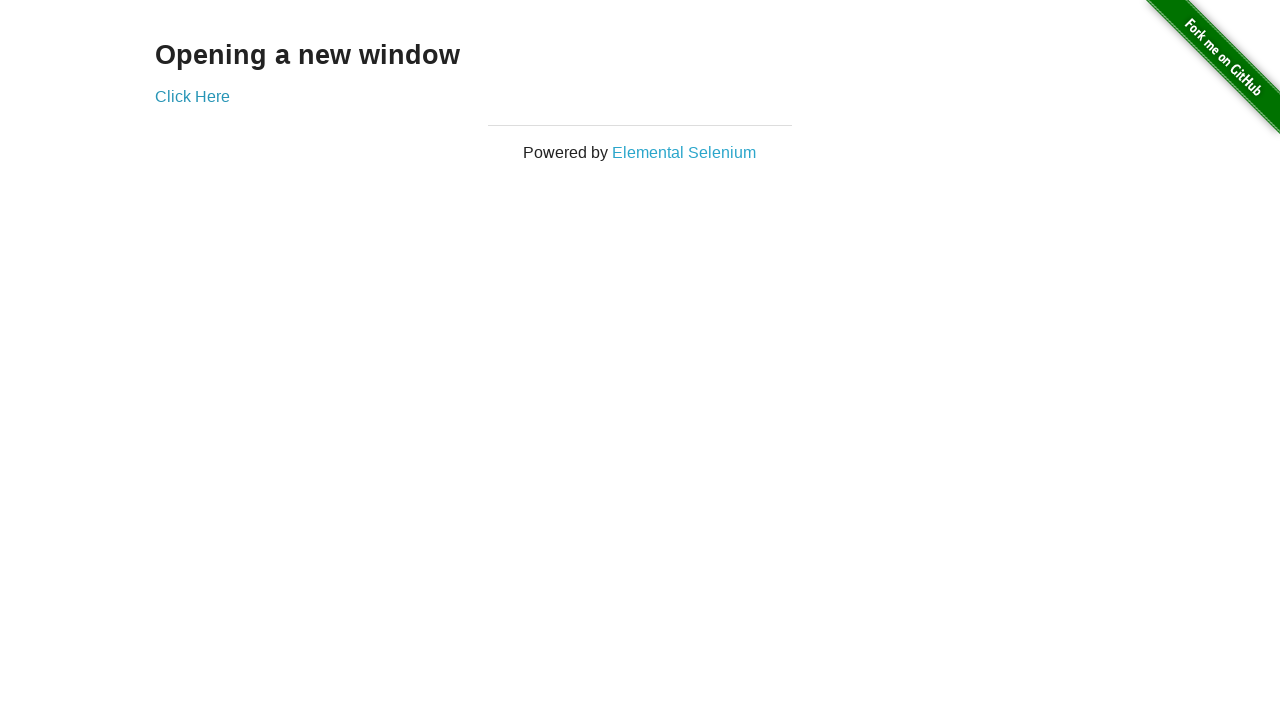

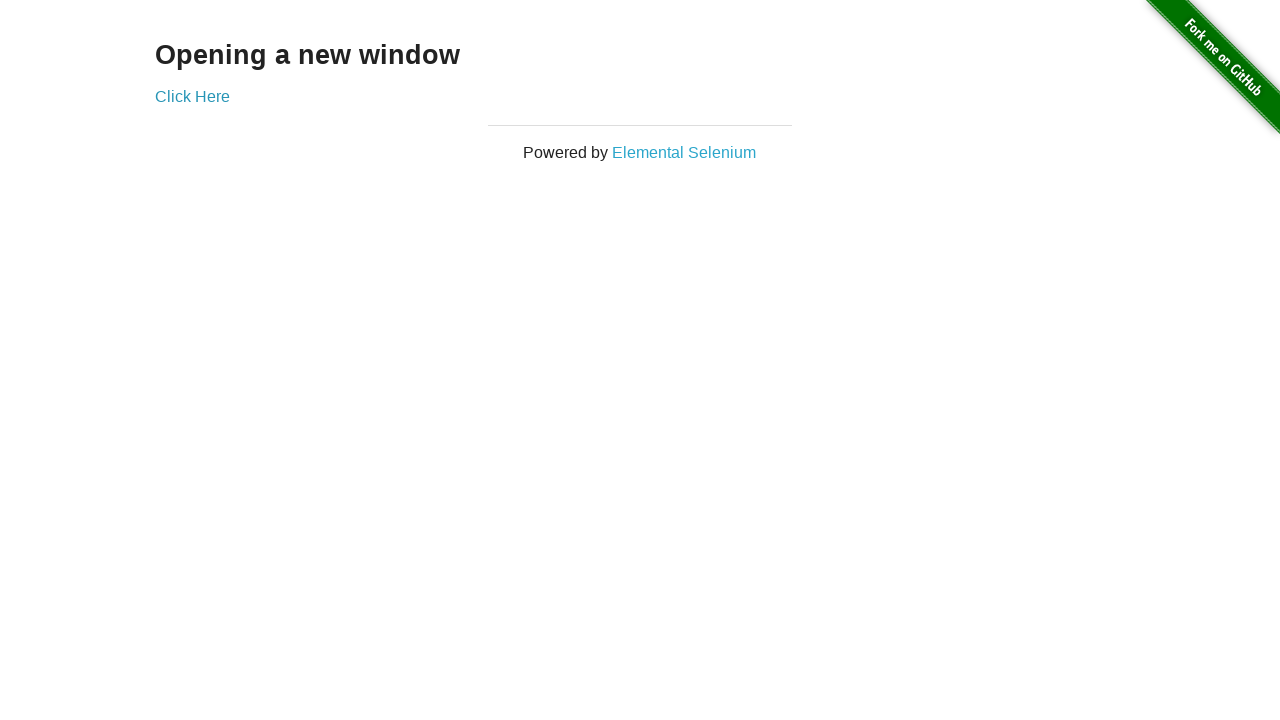